Tests navigation by clicking on the "A/B Testing" link on the Cydeo practice page

Starting URL: https://practice.cydeo.com

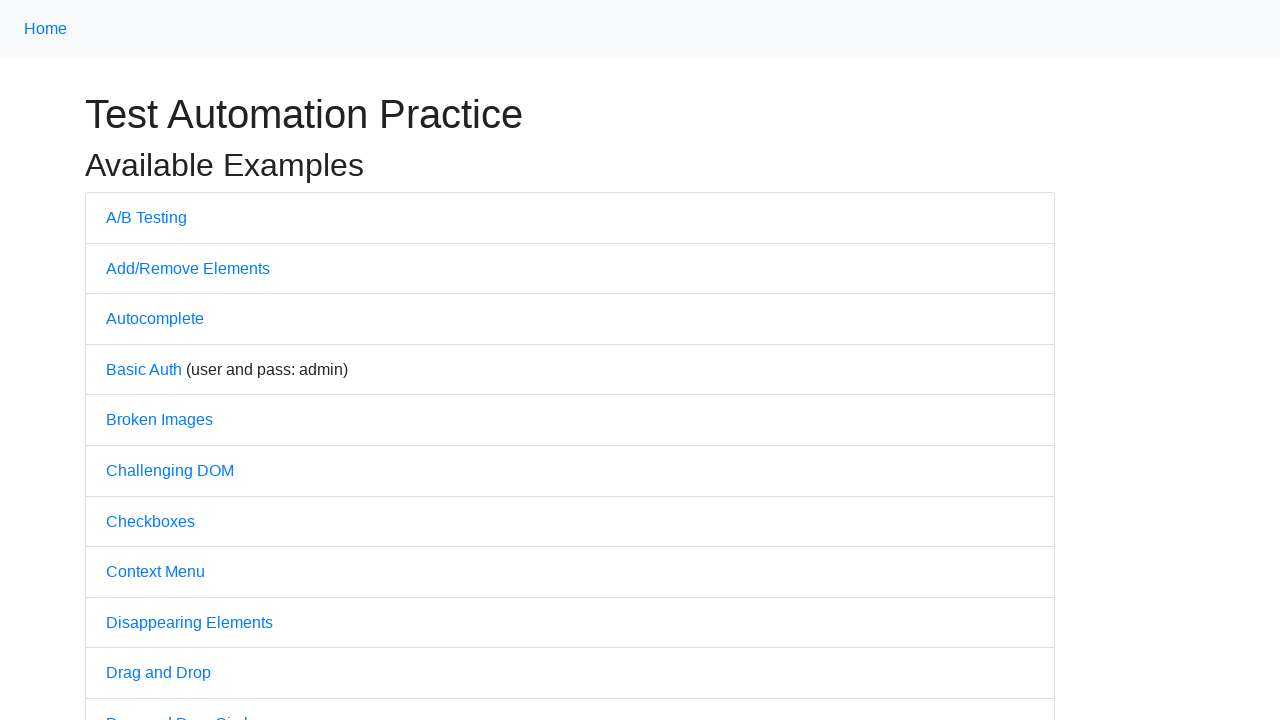

Navigated to Cydeo practice page
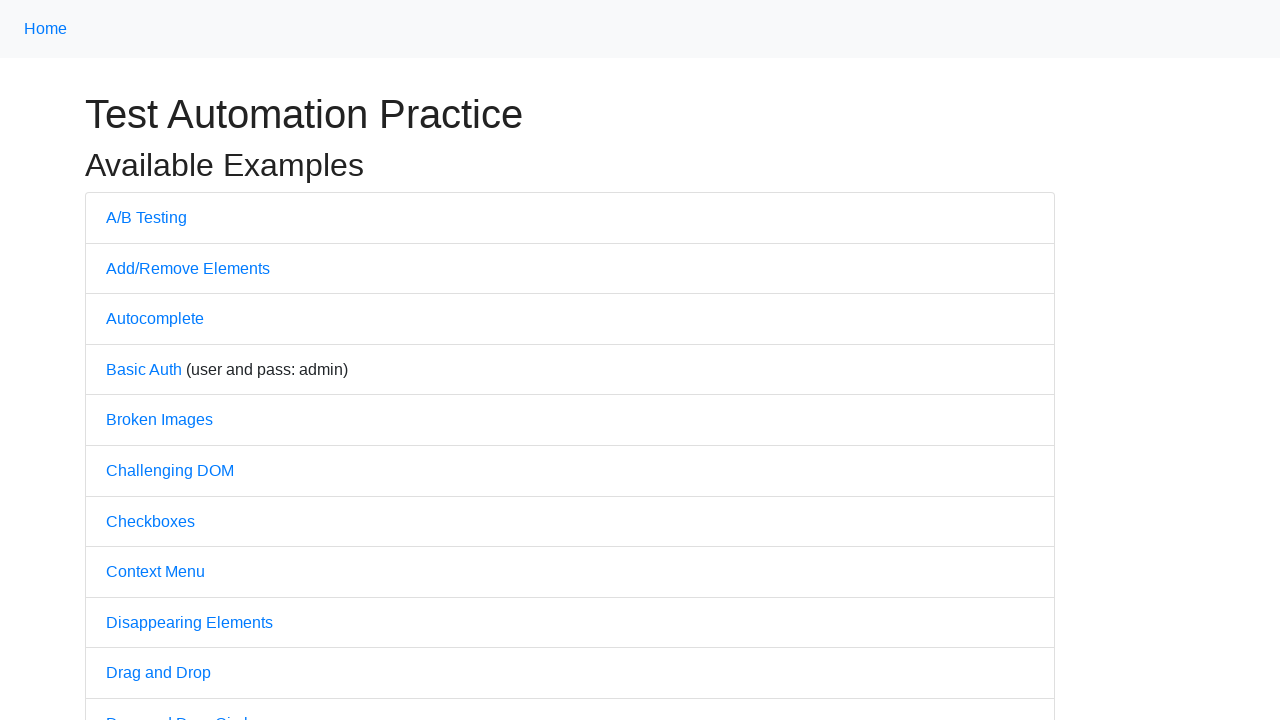

Clicked on the 'A/B Testing' link at (146, 217) on text=A/B Testing
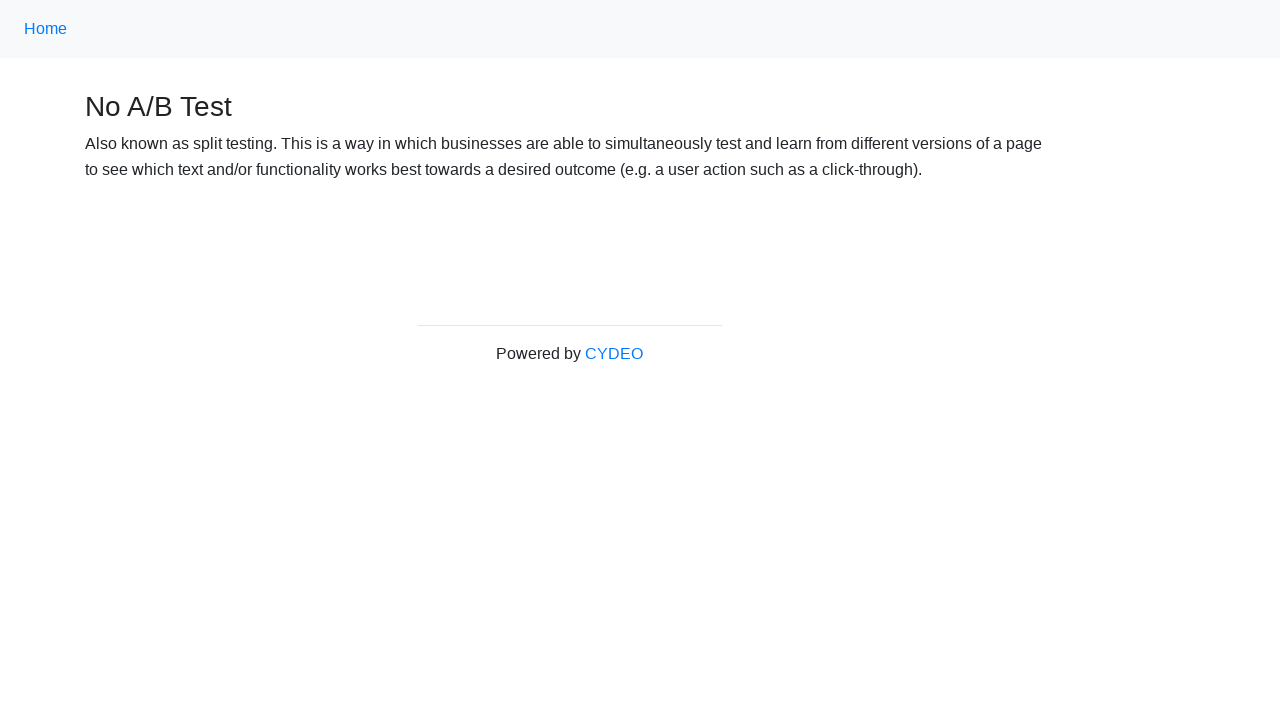

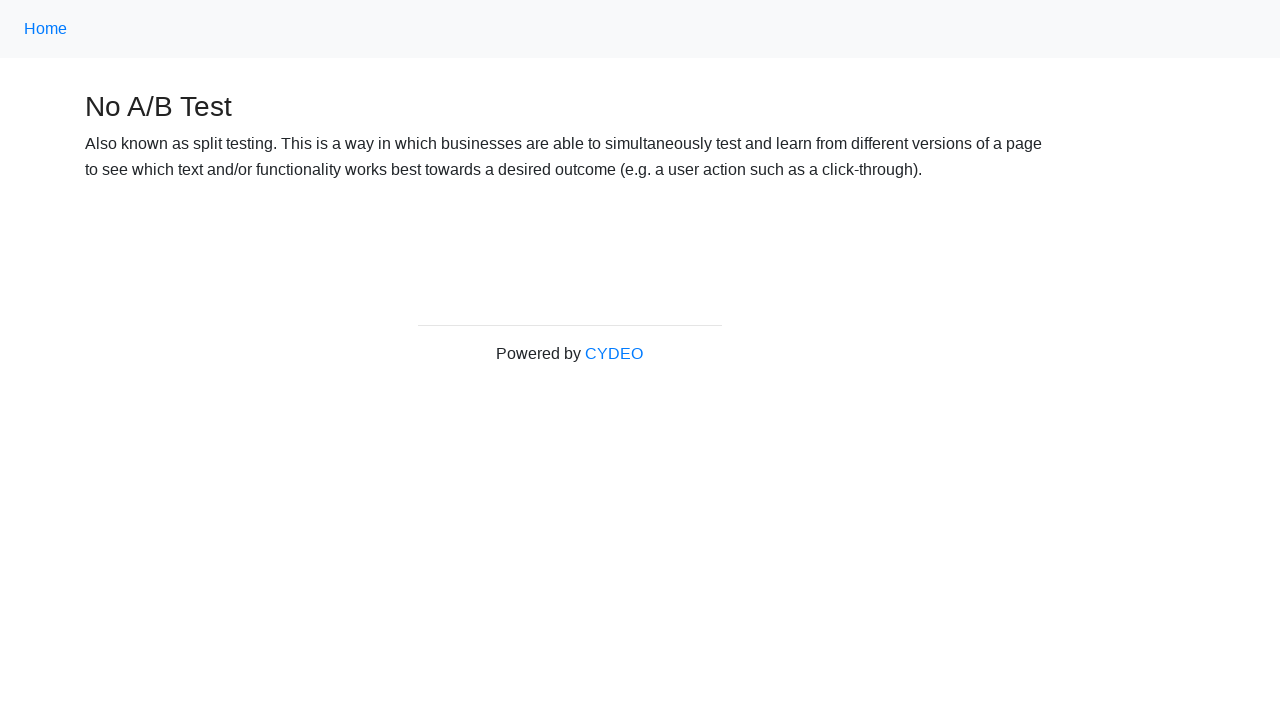